Tests e-commerce functionality by adding multiple items to cart, proceeding to checkout, and applying a promo code

Starting URL: https://rahulshettyacademy.com/seleniumPractise

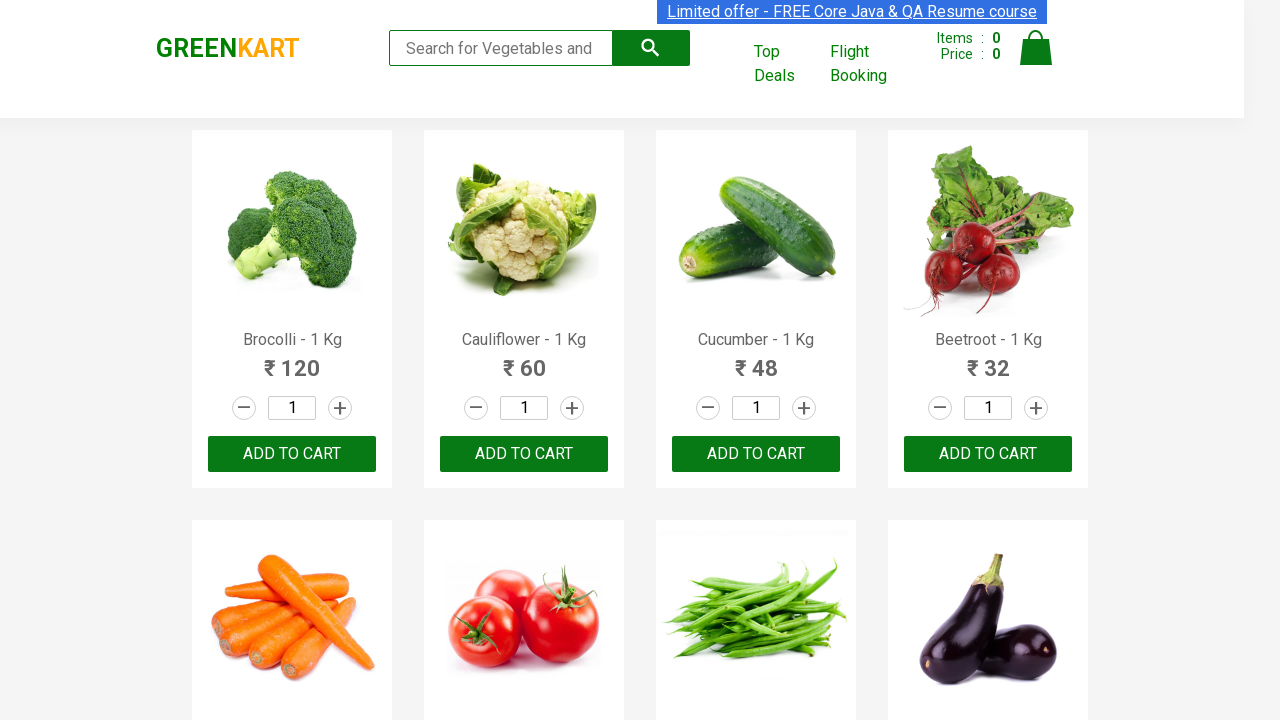

Retrieved all product names from the page
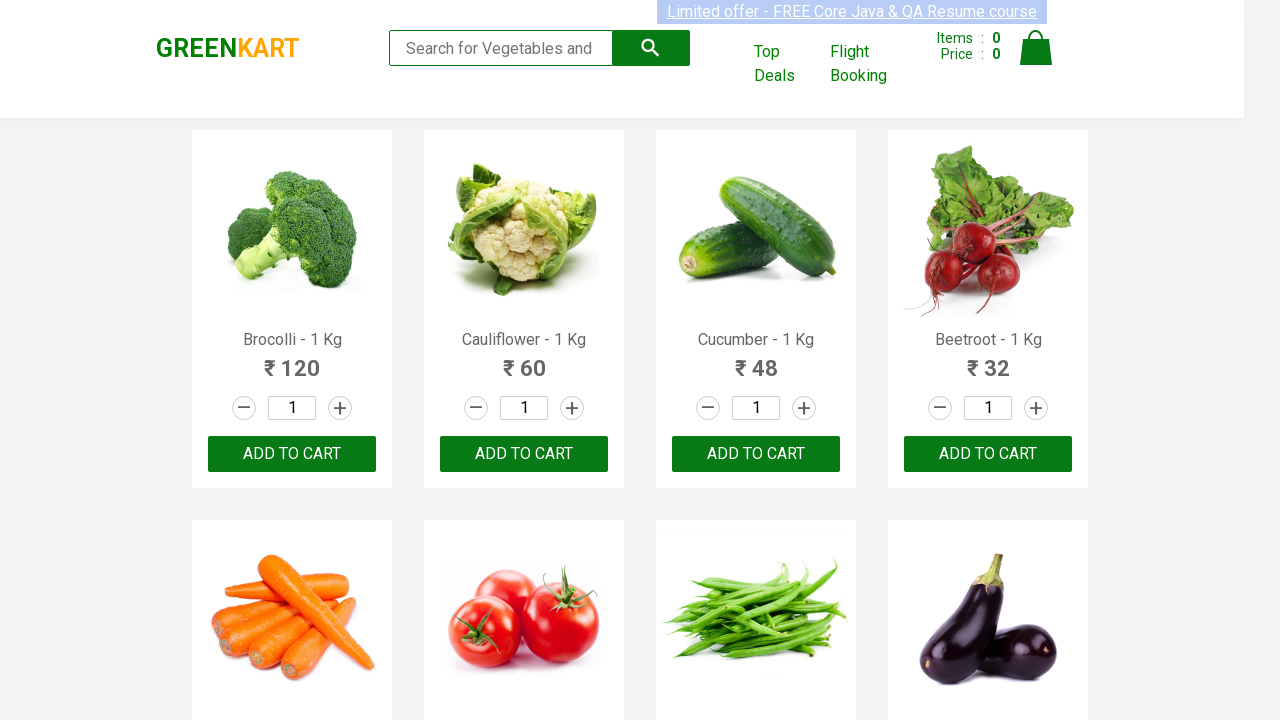

Retrieved product text: Brocolli - 1 Kg
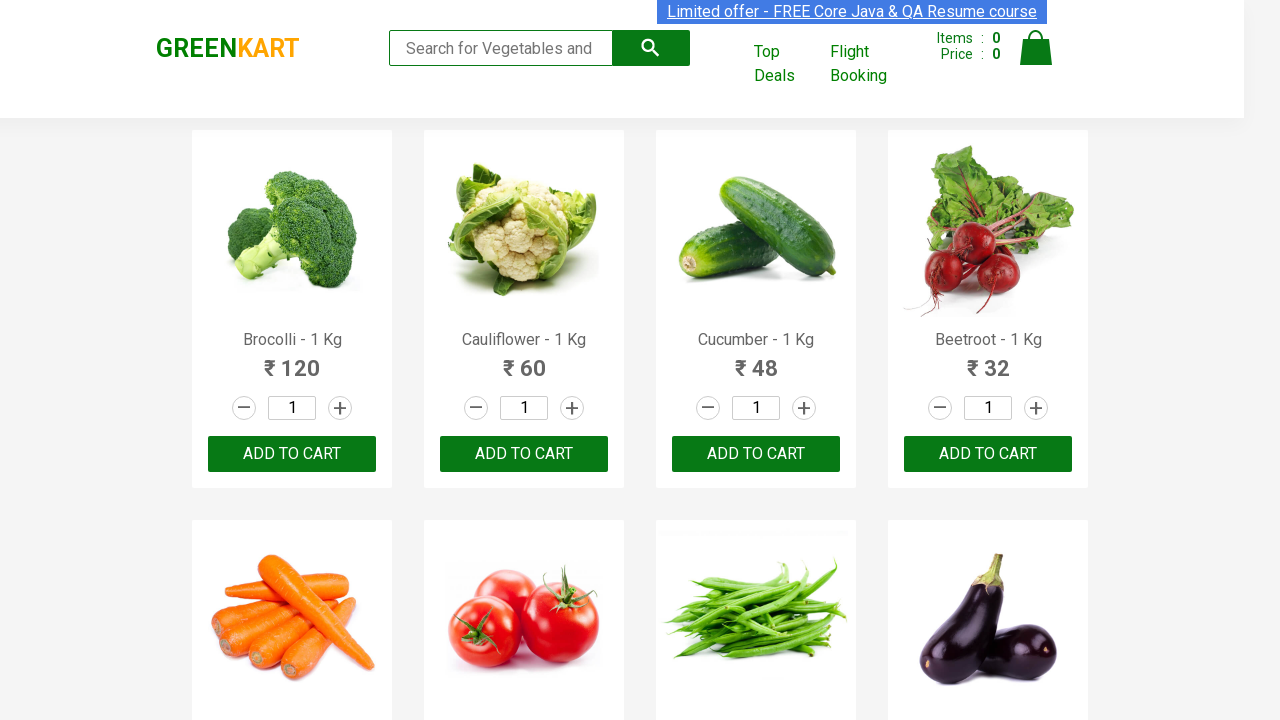

Added 'Brocolli' to cart at (292, 454) on xpath=//div[@class='product-action']/button >> nth=0
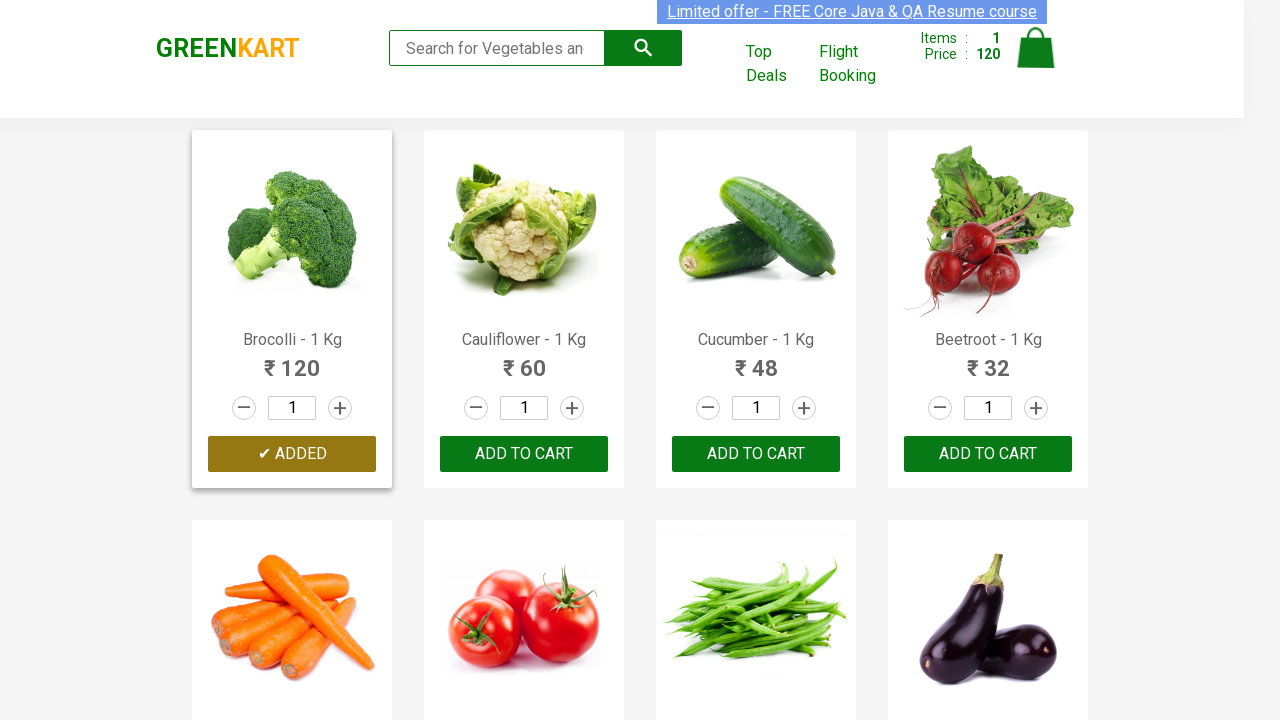

Retrieved product text: Cauliflower - 1 Kg
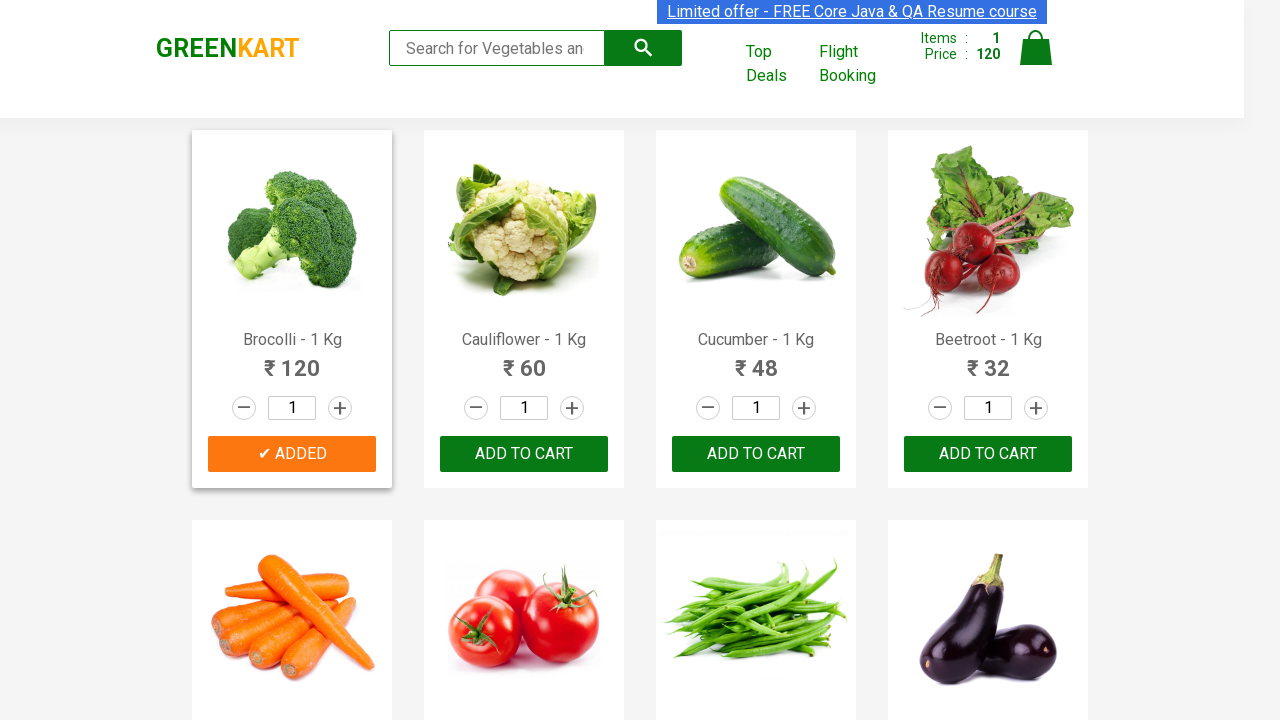

Retrieved product text: Cucumber - 1 Kg
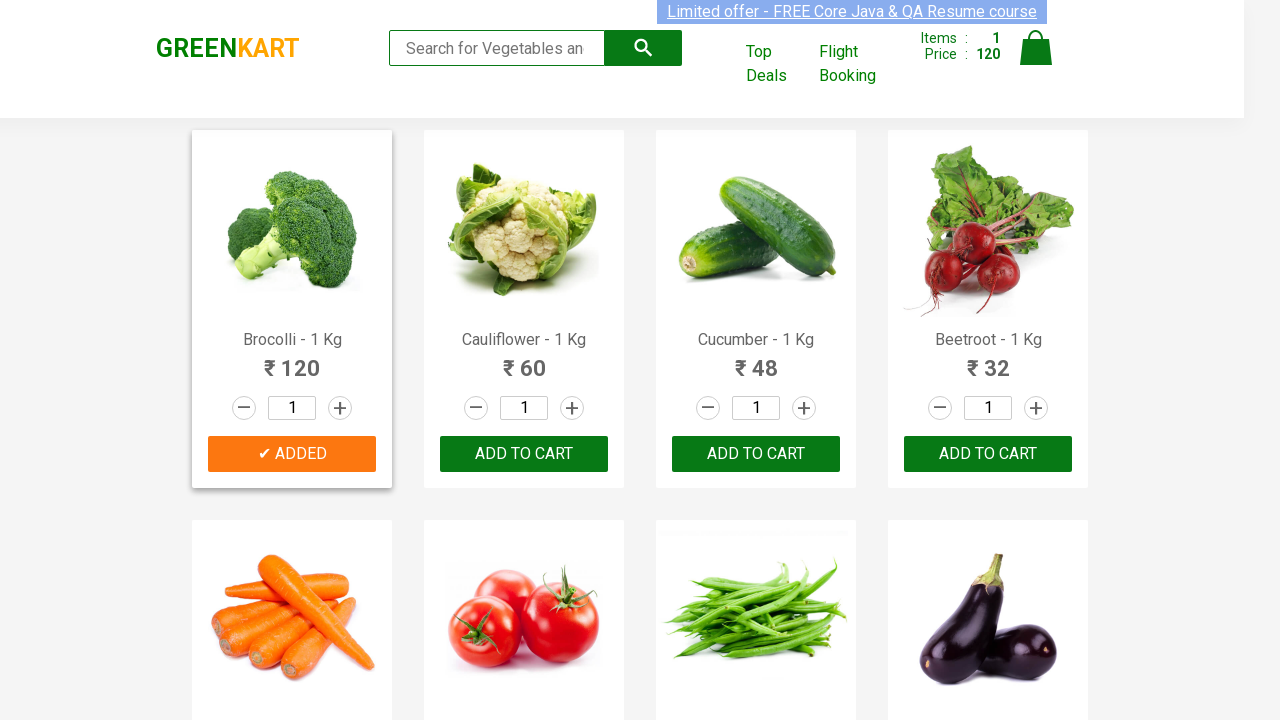

Added 'Cucumber' to cart at (756, 454) on xpath=//div[@class='product-action']/button >> nth=2
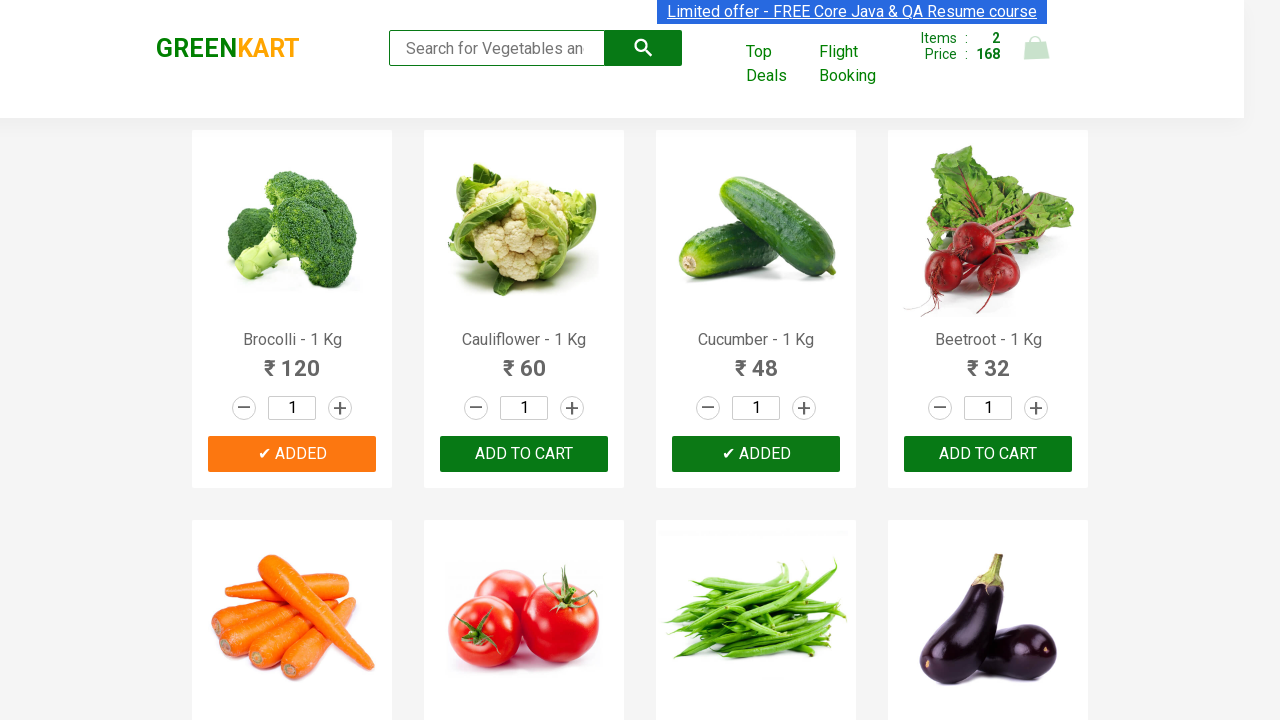

Retrieved product text: Beetroot - 1 Kg
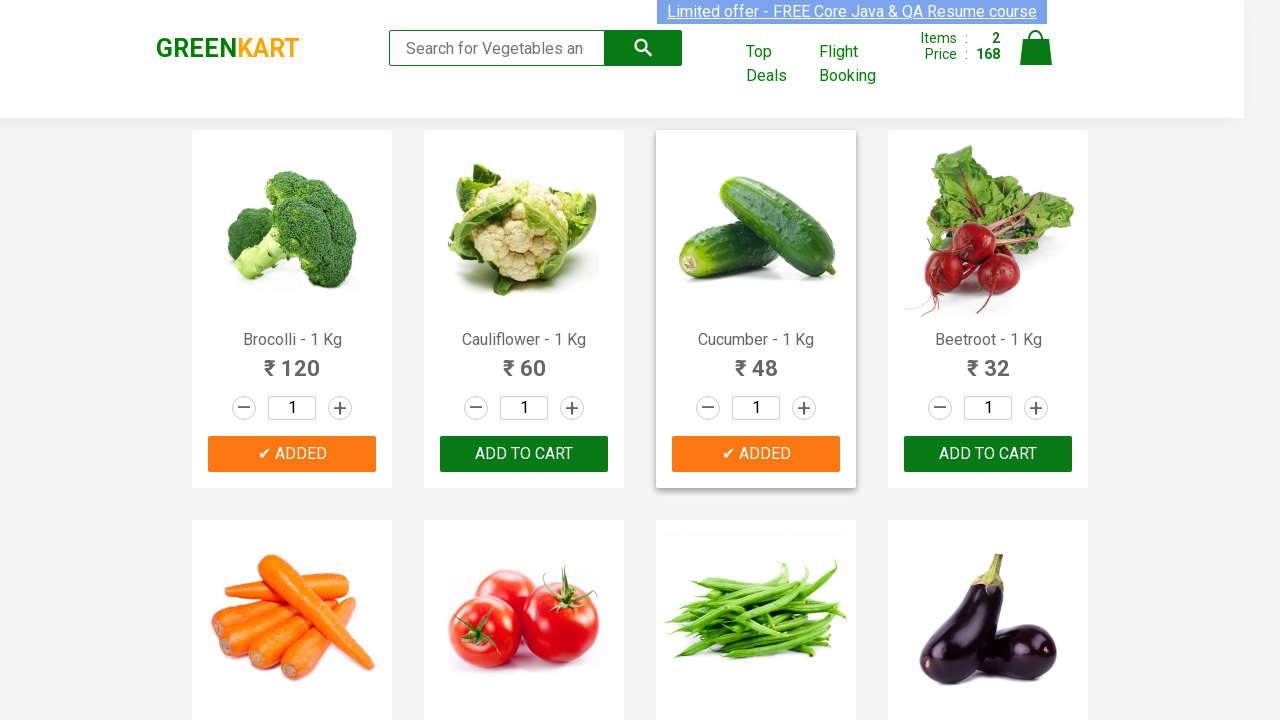

Added 'Beetroot' to cart at (988, 454) on xpath=//div[@class='product-action']/button >> nth=3
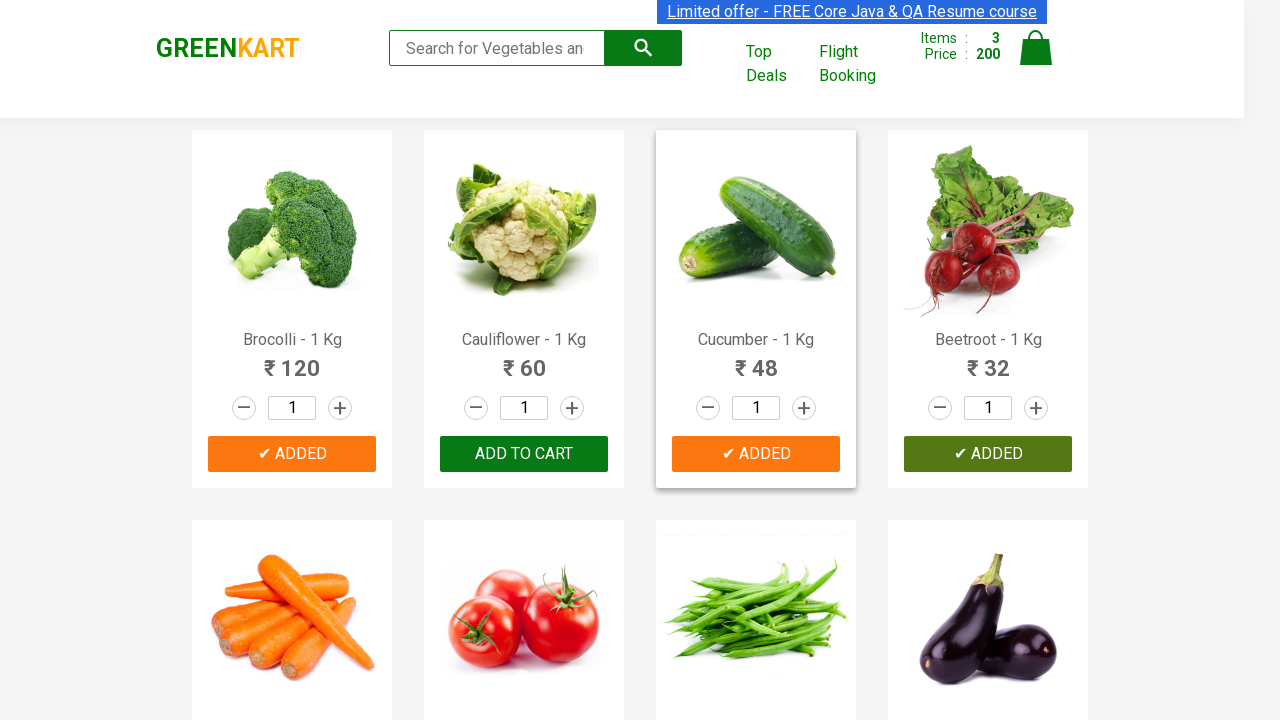

Clicked on cart icon to view shopping cart at (1036, 48) on xpath=//img[@alt='Cart']
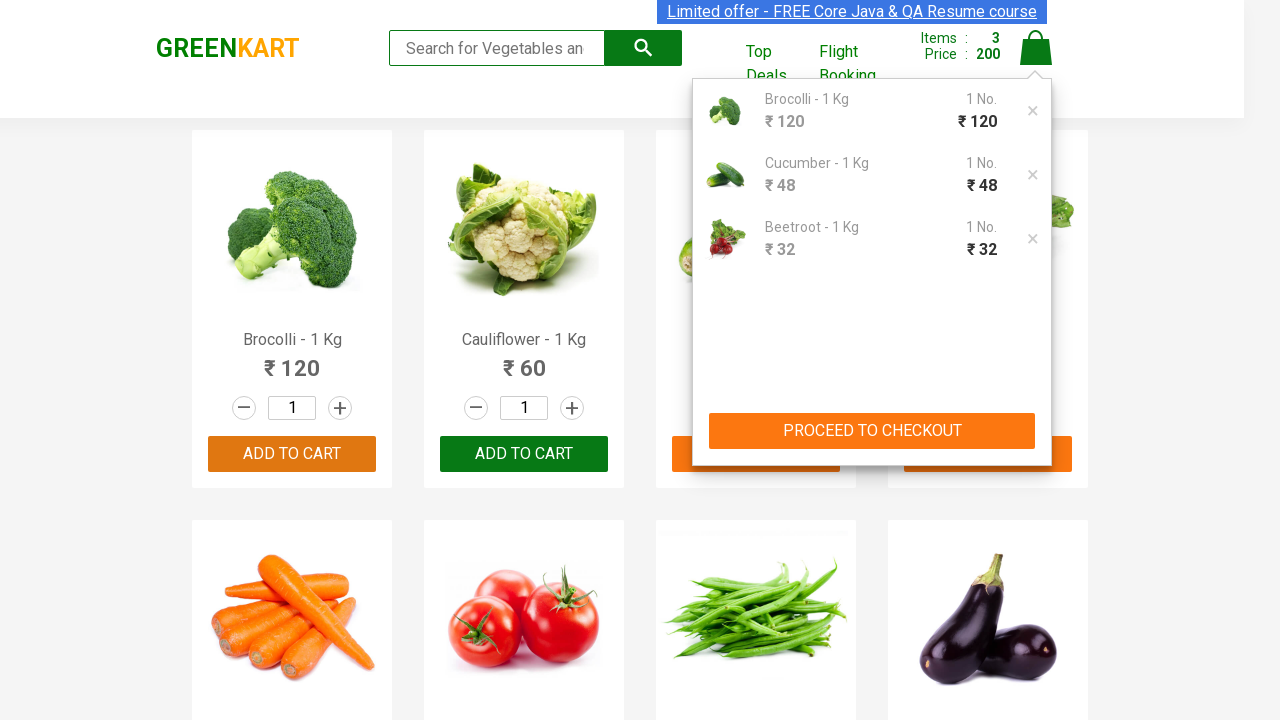

Clicked 'PROCEED TO CHECKOUT' button at (872, 431) on xpath=//button[text()='PROCEED TO CHECKOUT']
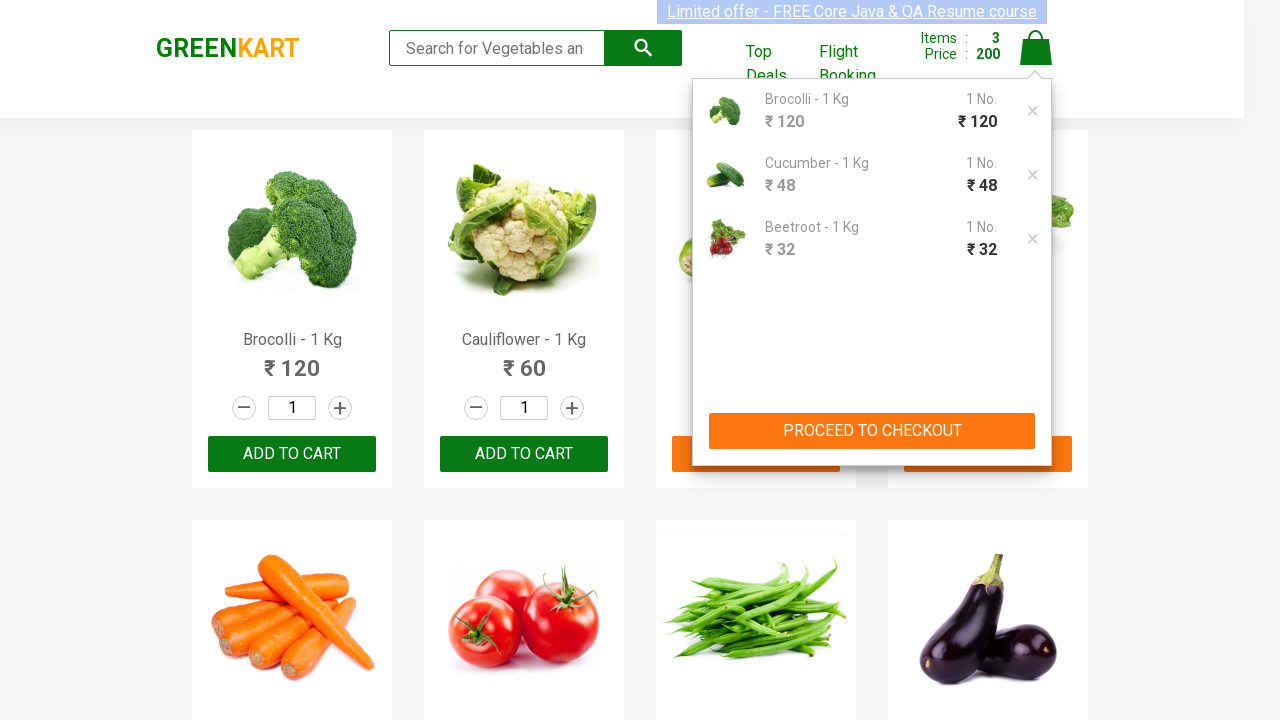

Promo code input field is now visible
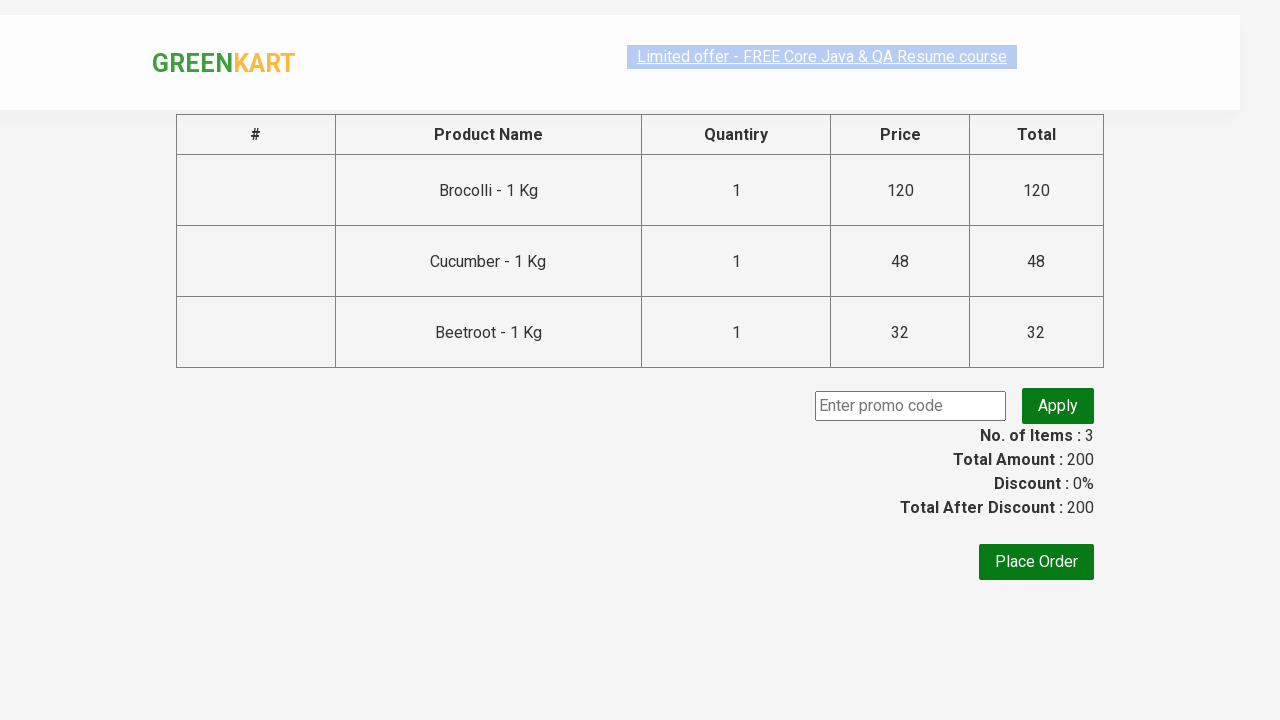

Entered promo code 'rahulshettyacademy' on input.promoCode
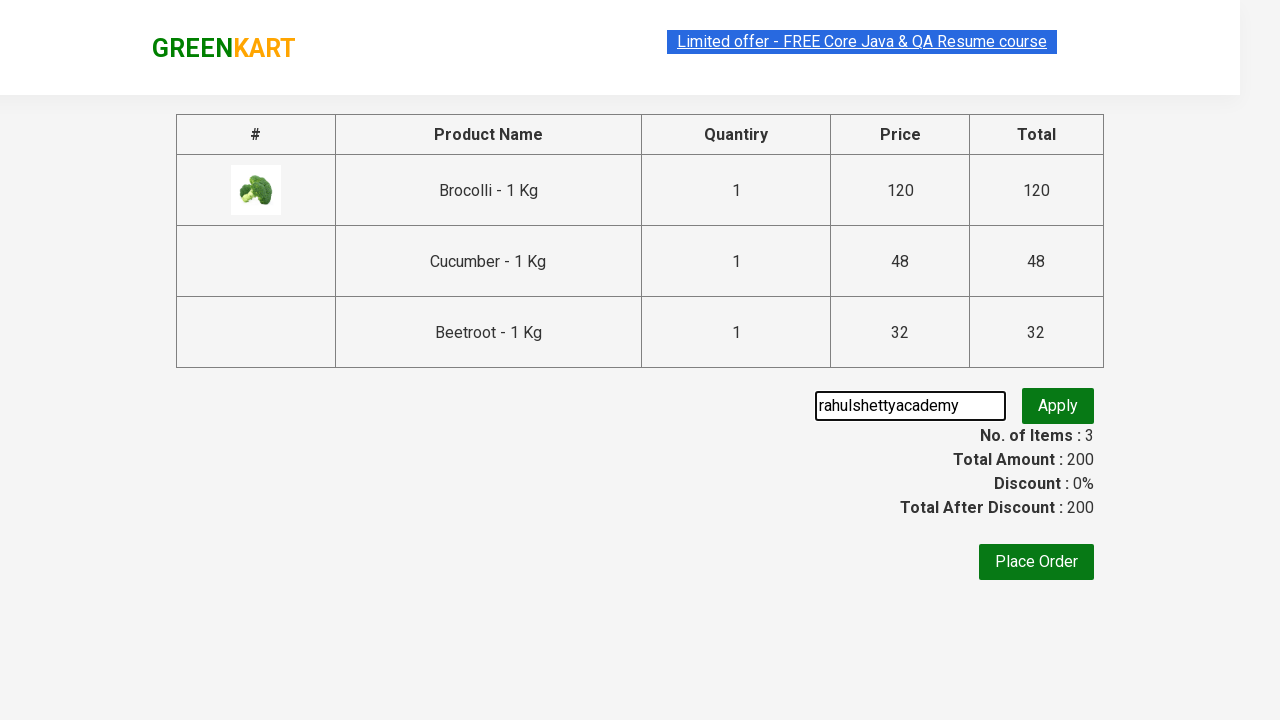

Clicked apply promo button at (1058, 406) on button.promoBtn
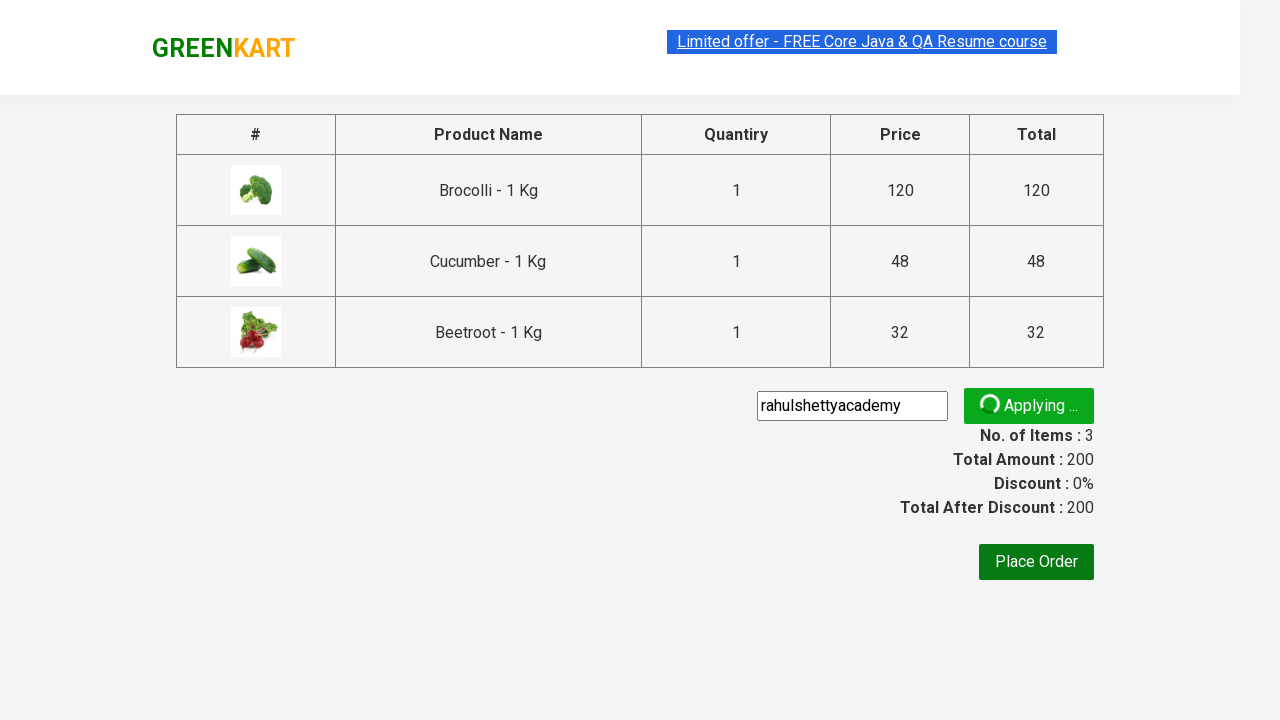

Promo code successfully applied - promo info message appeared
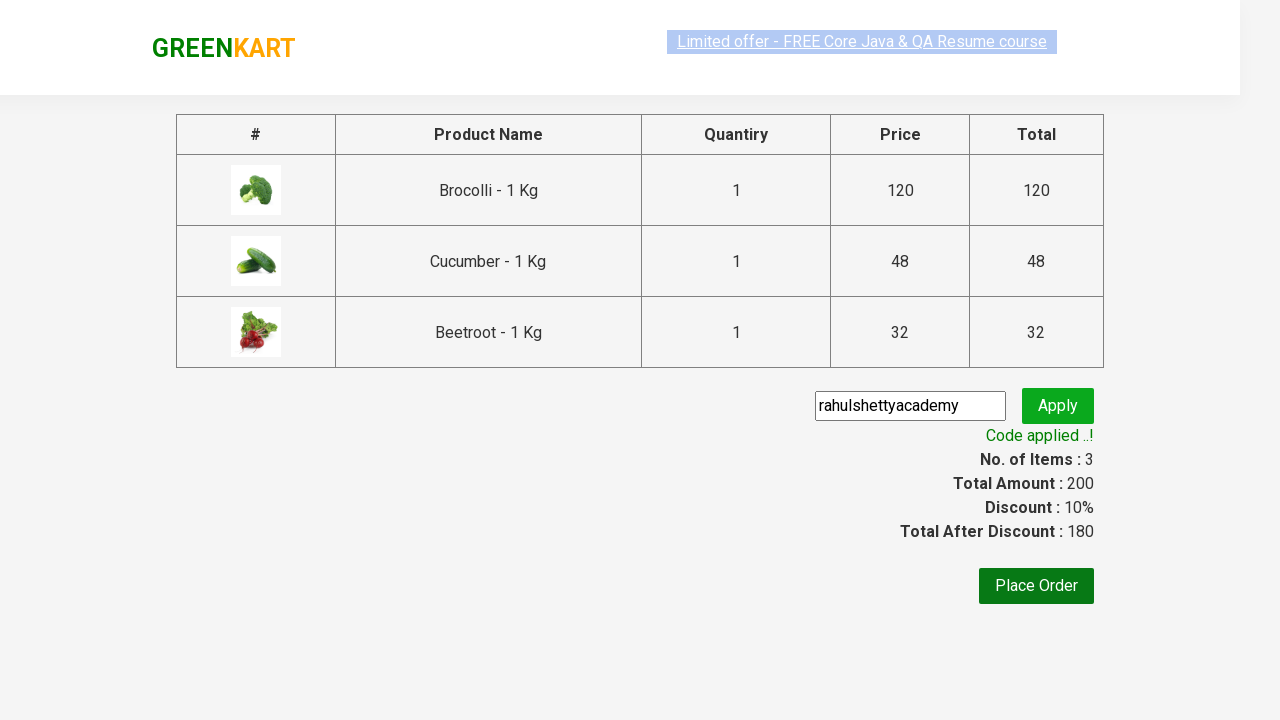

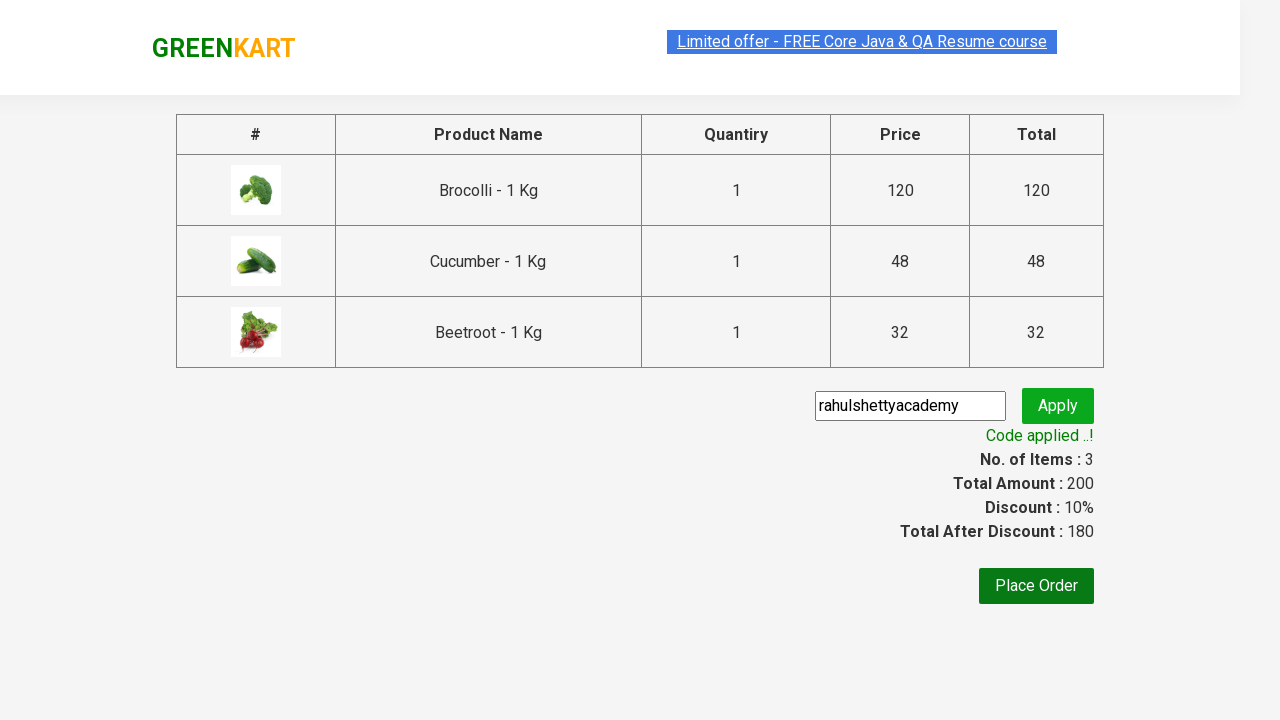